Verifies that clicking the cart link navigates to the cart page

Starting URL: https://www.demoblaze.com/

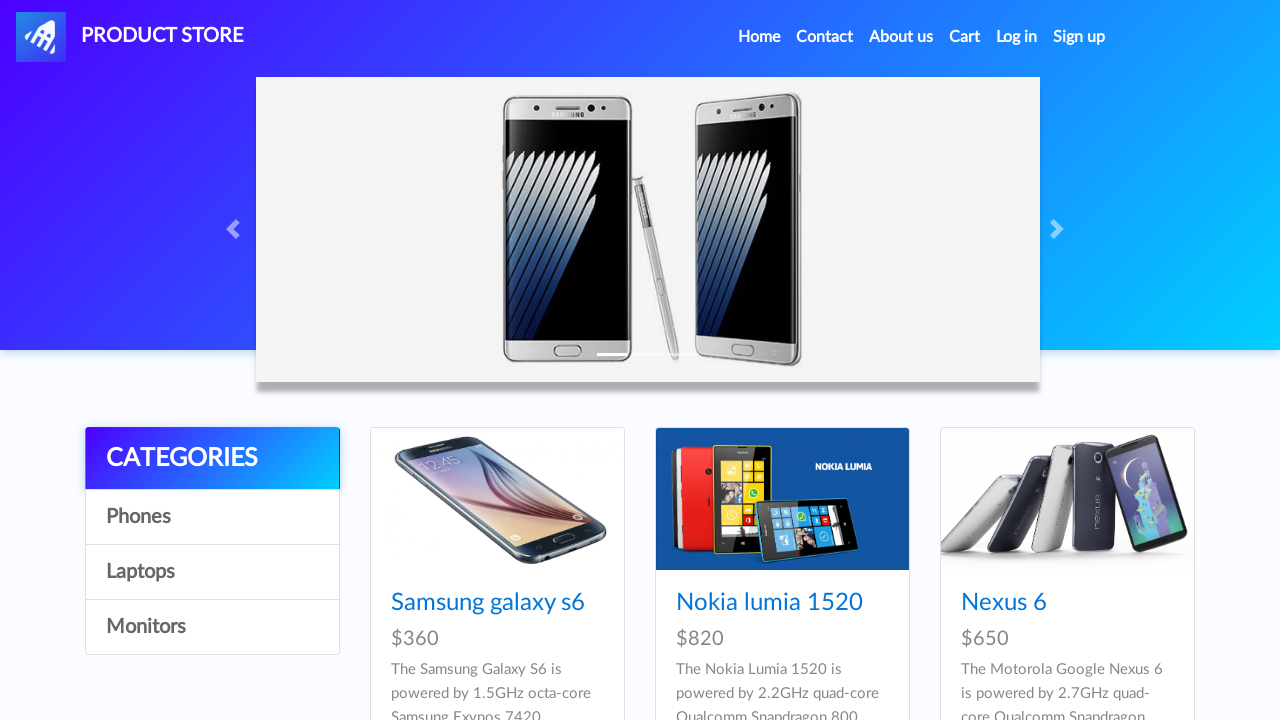

Clicked the cart link at (965, 37) on #cartur
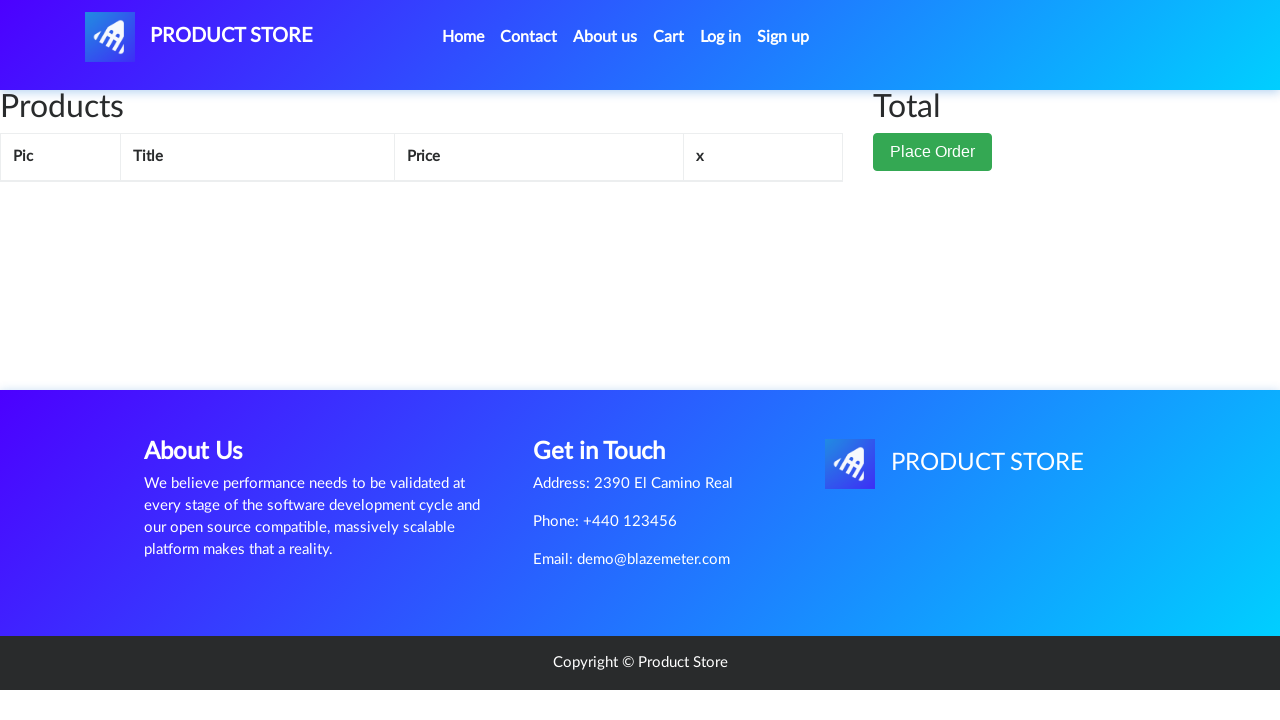

Waited for Products heading to load on cart page
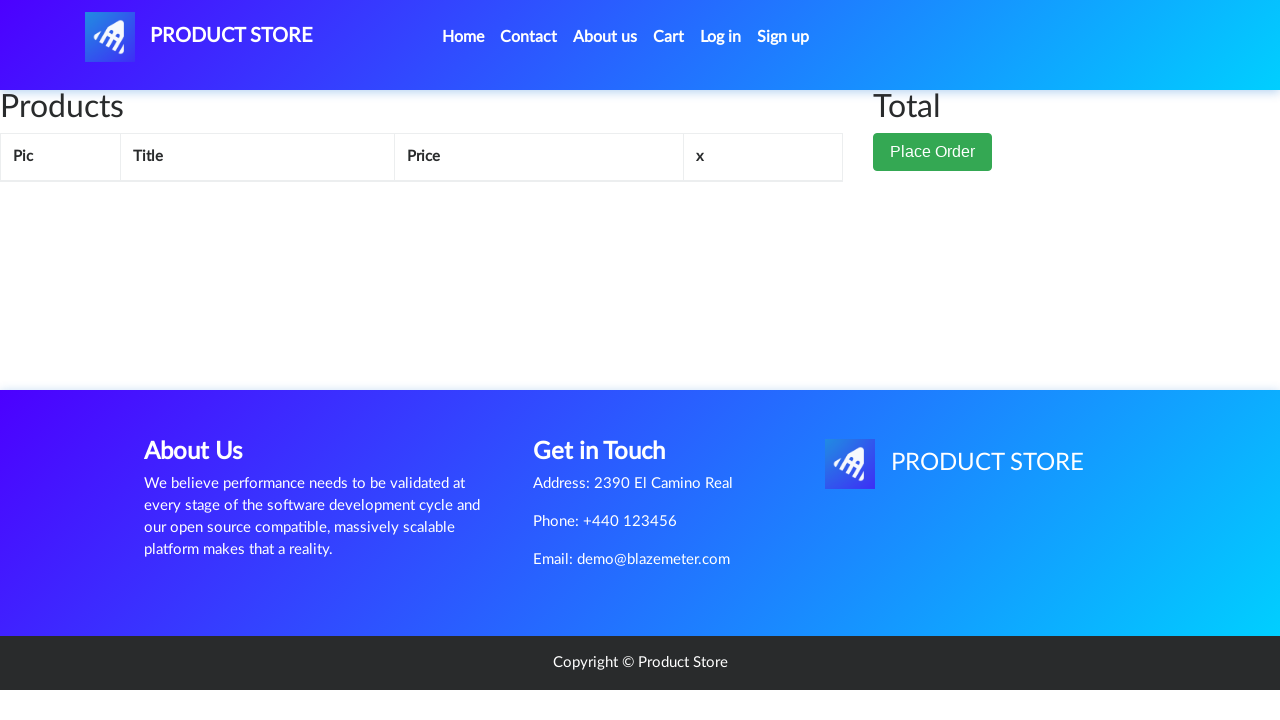

Verified Products heading is visible on cart page
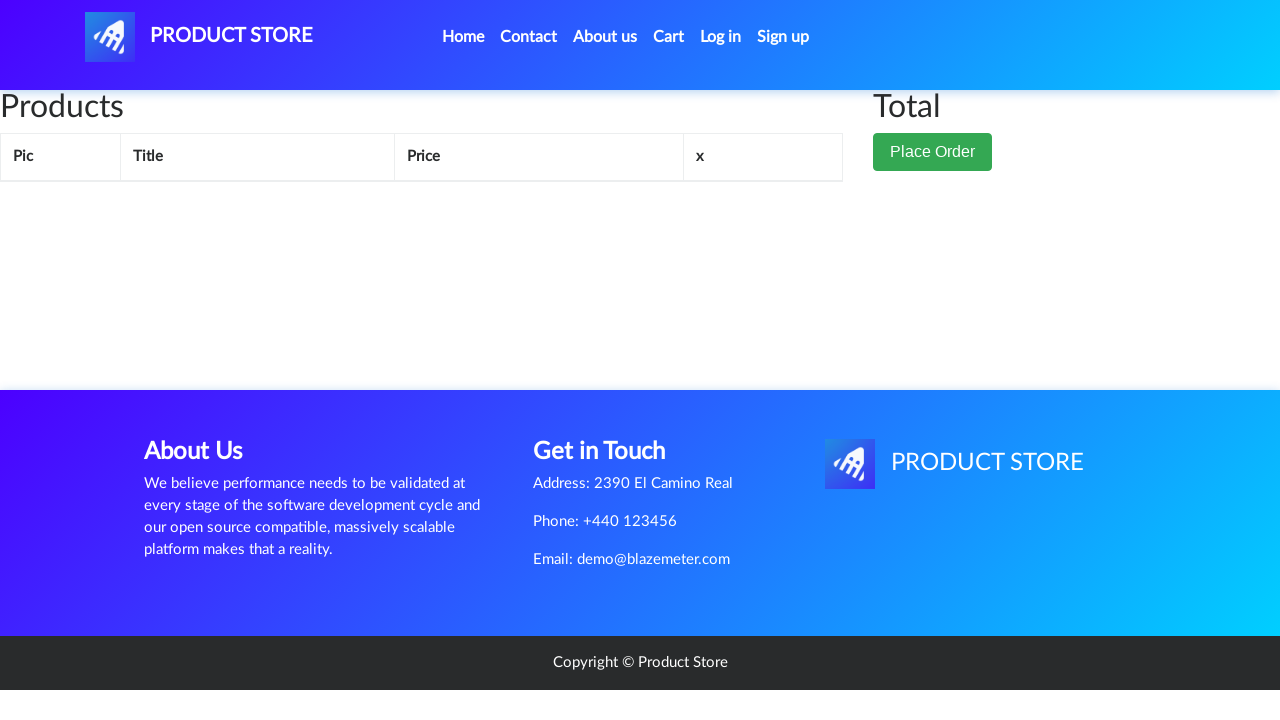

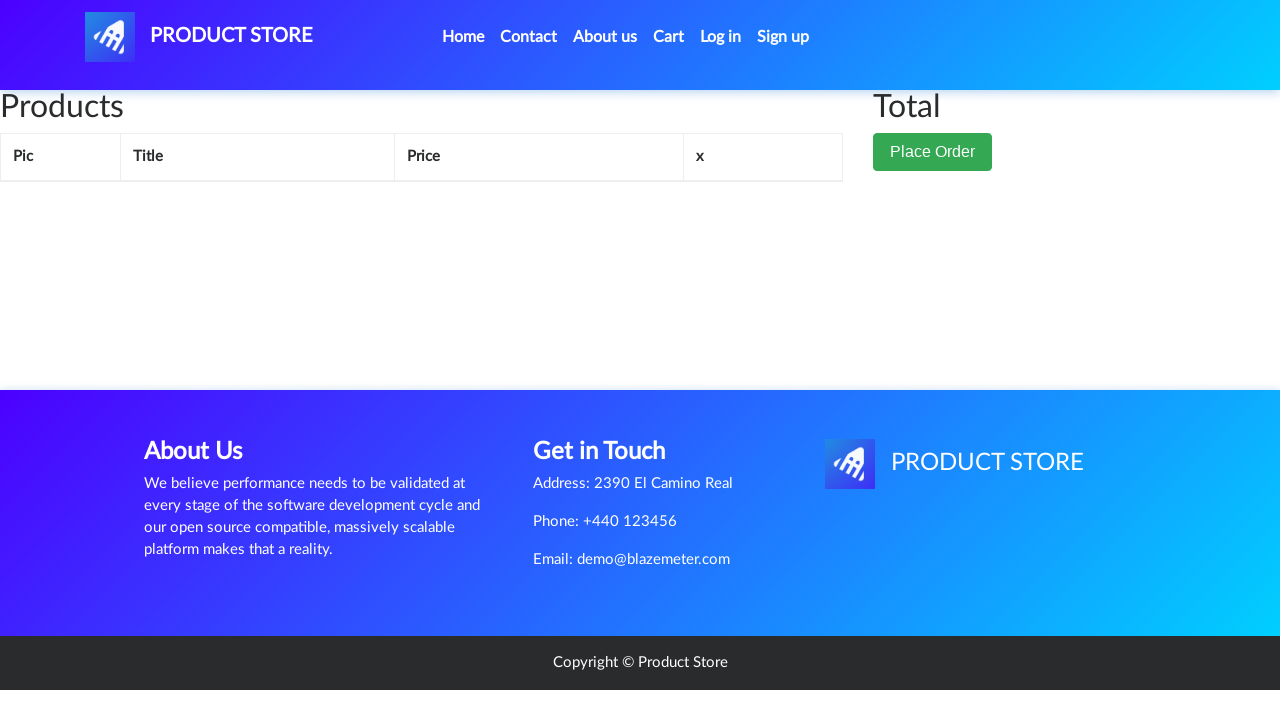